Tests that the counter displays the current number of todo items as items are added.

Starting URL: https://demo.playwright.dev/todomvc

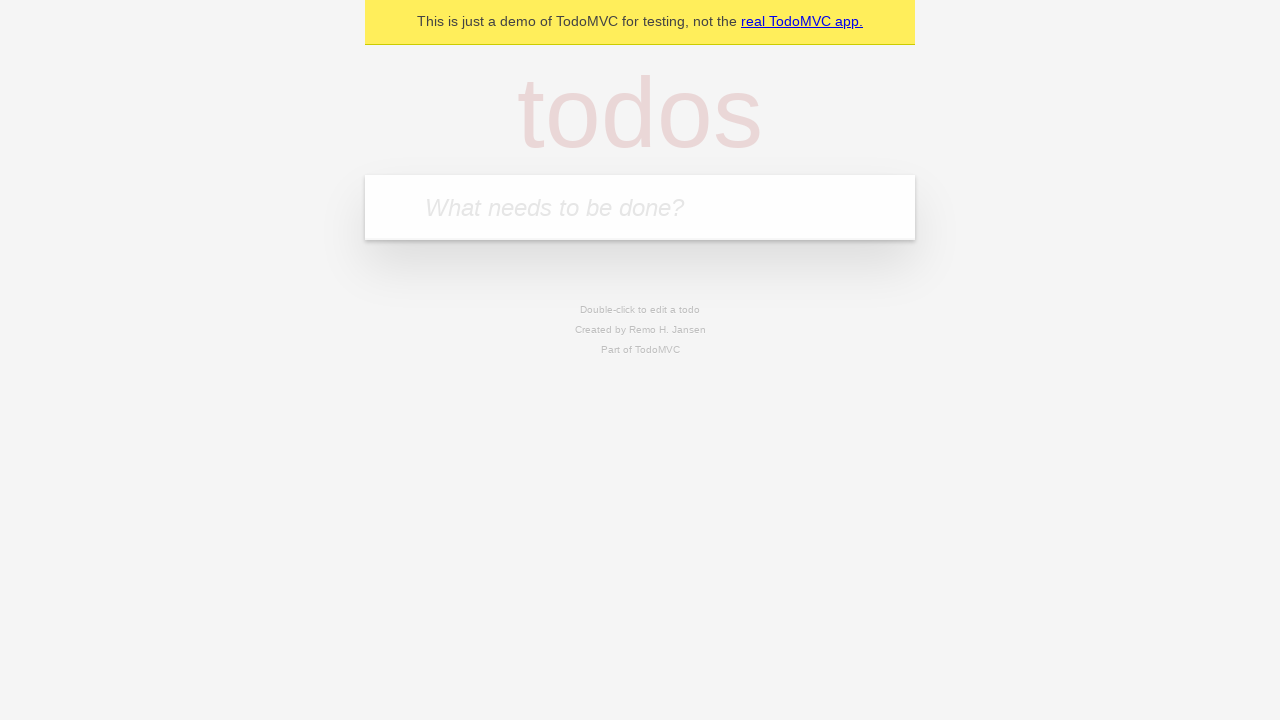

Filled first todo input with 'buy some cheese' on internal:attr=[placeholder="What needs to be done?"i]
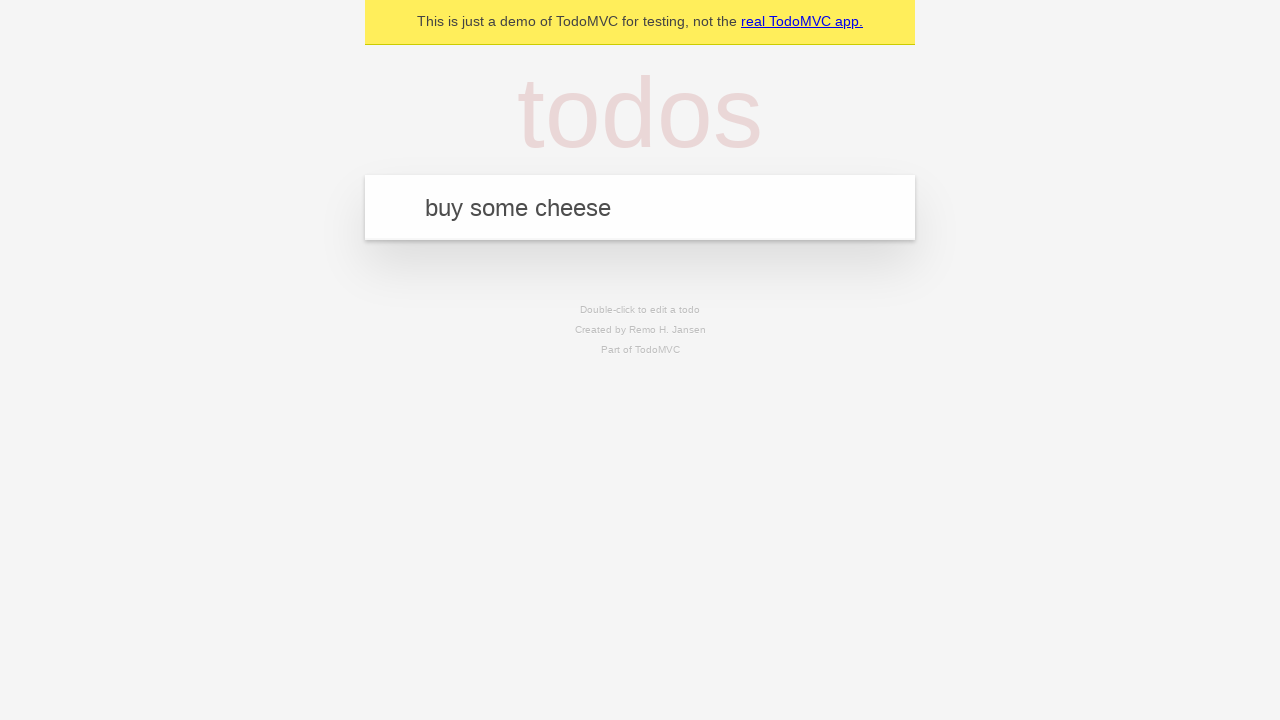

Pressed Enter to add first todo item on internal:attr=[placeholder="What needs to be done?"i]
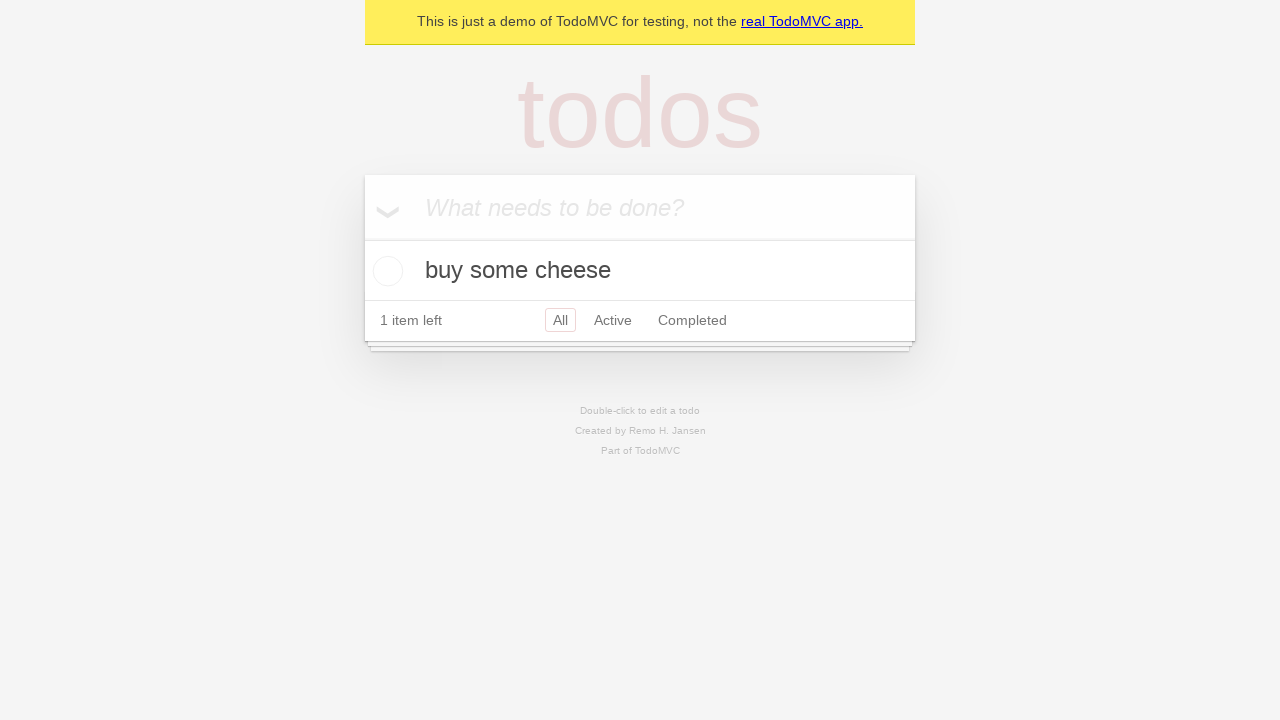

Todo counter element loaded after adding first item
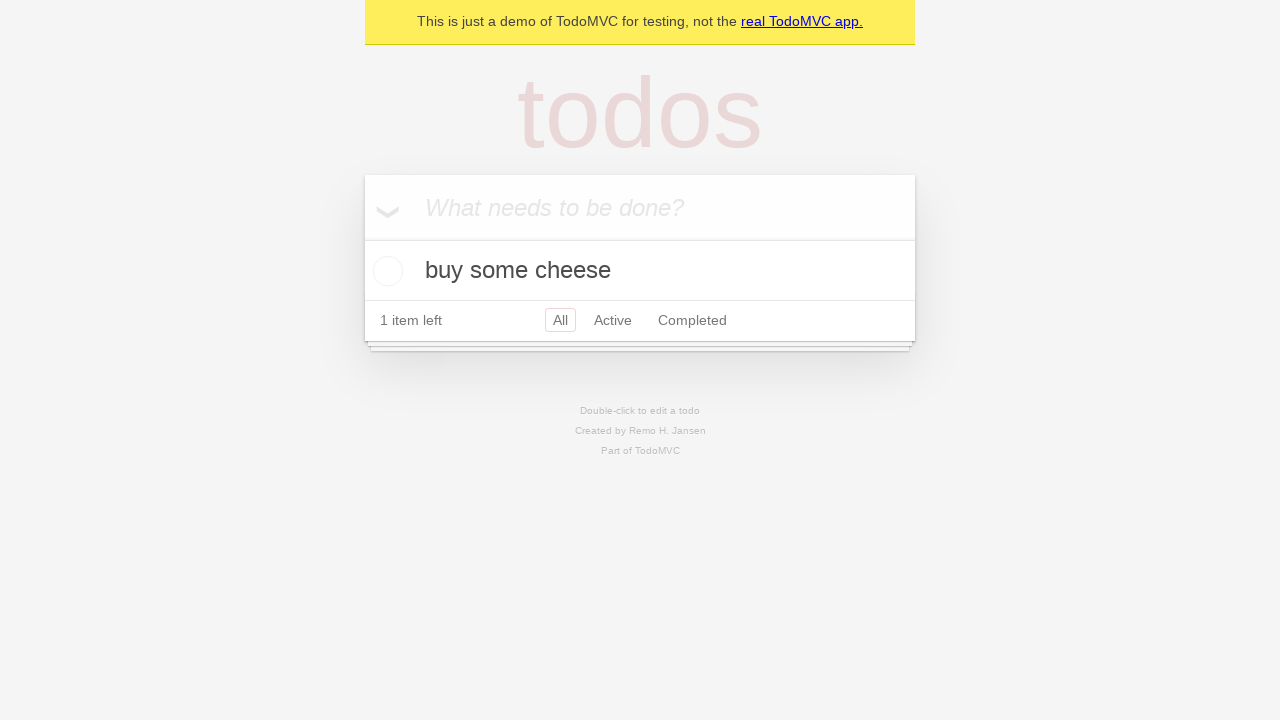

Filled second todo input with 'feed the cat' on internal:attr=[placeholder="What needs to be done?"i]
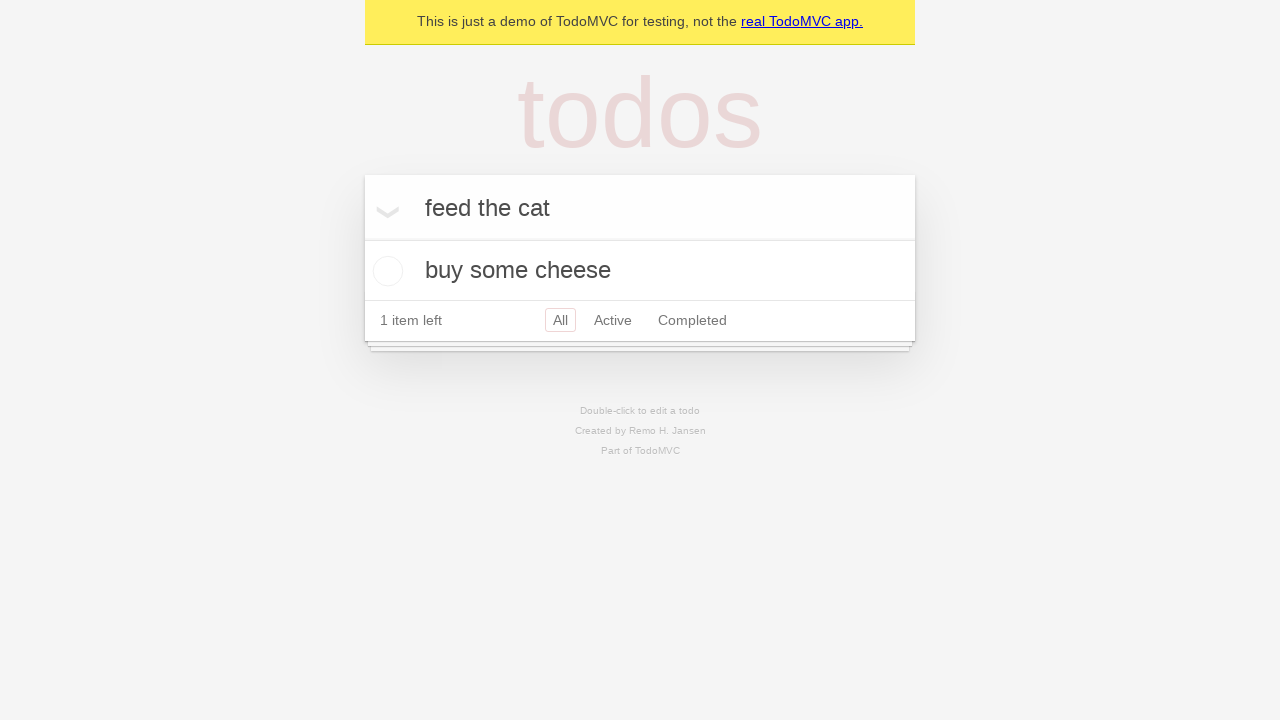

Pressed Enter to add second todo item on internal:attr=[placeholder="What needs to be done?"i]
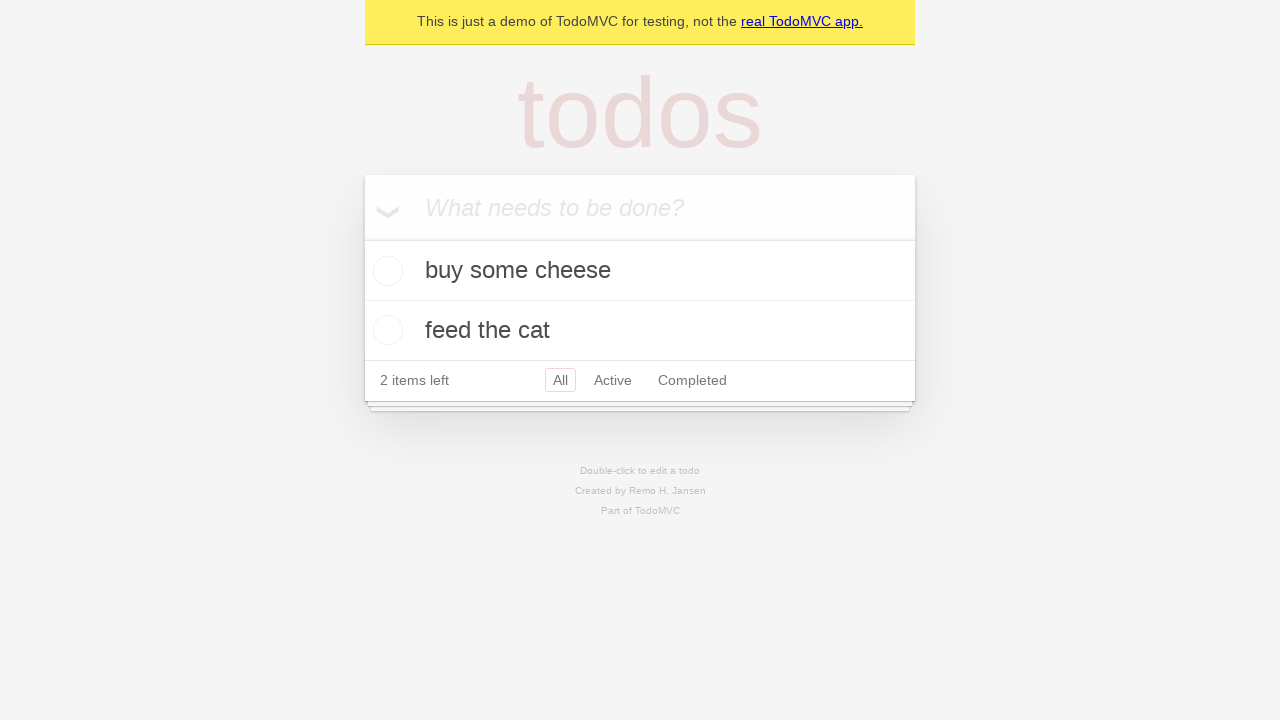

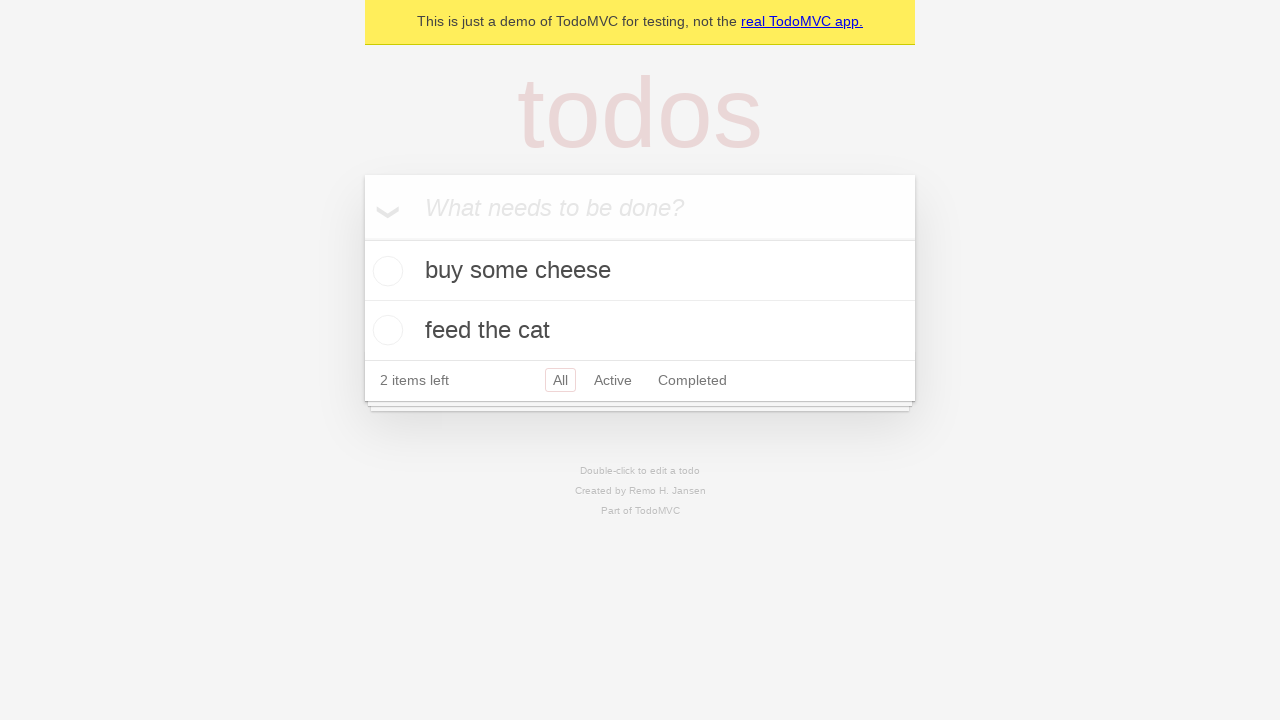